Navigates to an OpenCart page and clicks the "About Us" link, then waits for the page title to contain specific text

Starting URL: https://naveenautomationlabs.com/opencart/index.php?route=account/login

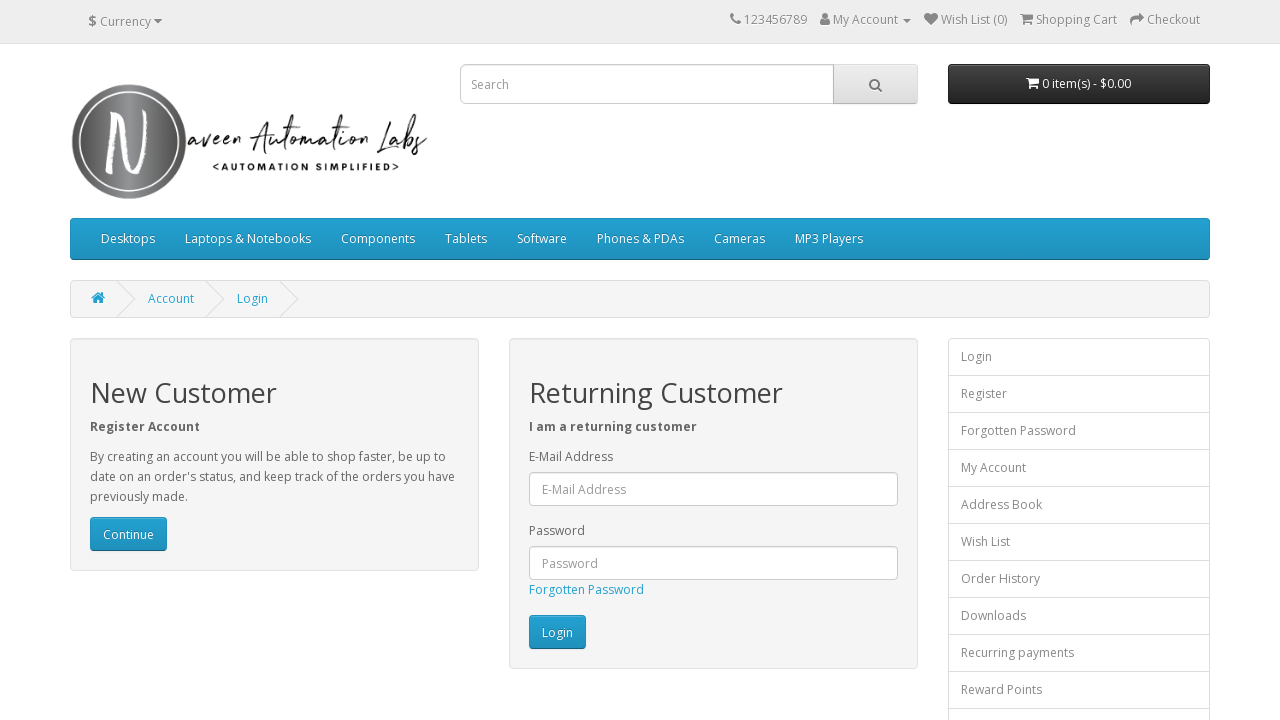

Clicked 'About Us' link at (96, 548) on text=About Us
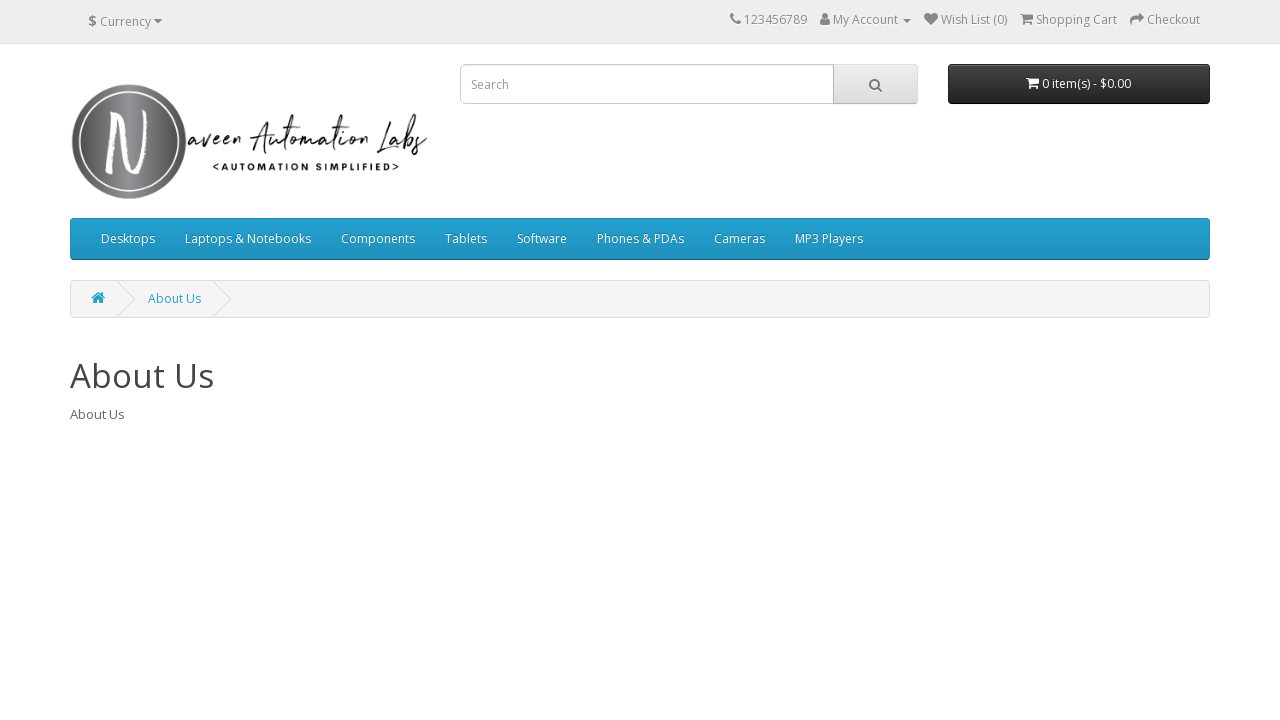

Waited for page to load (domcontentloaded)
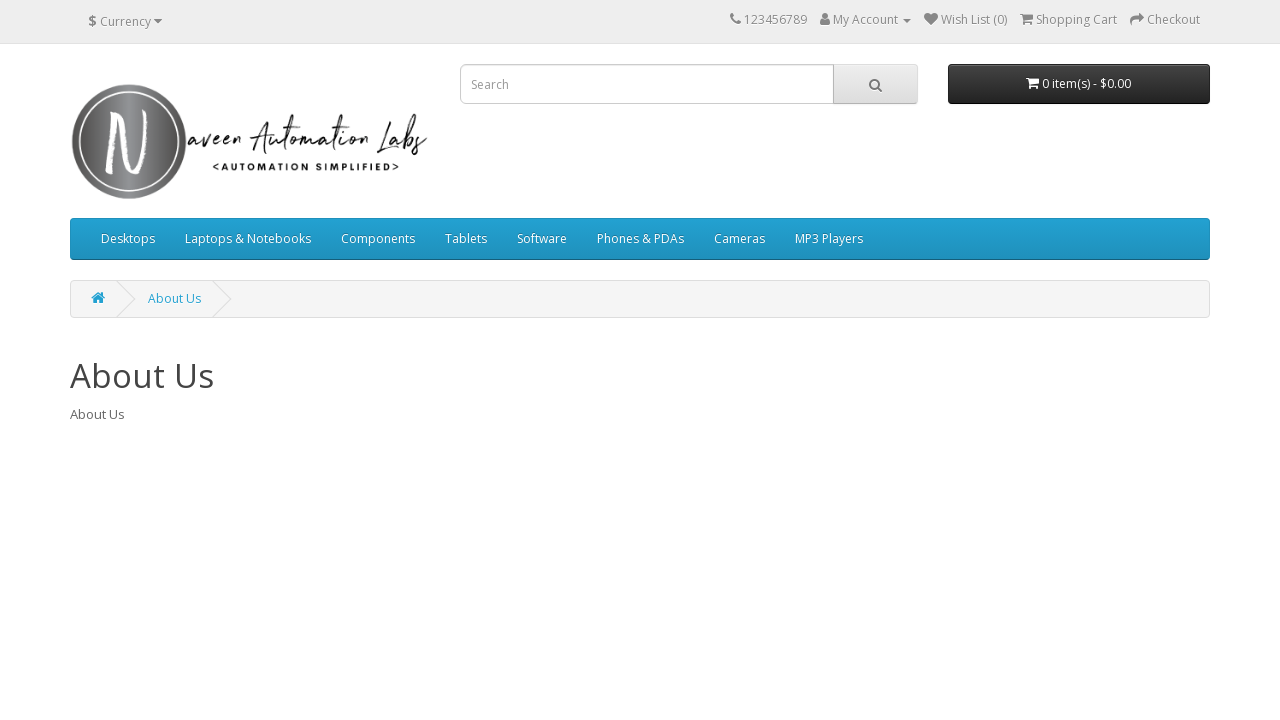

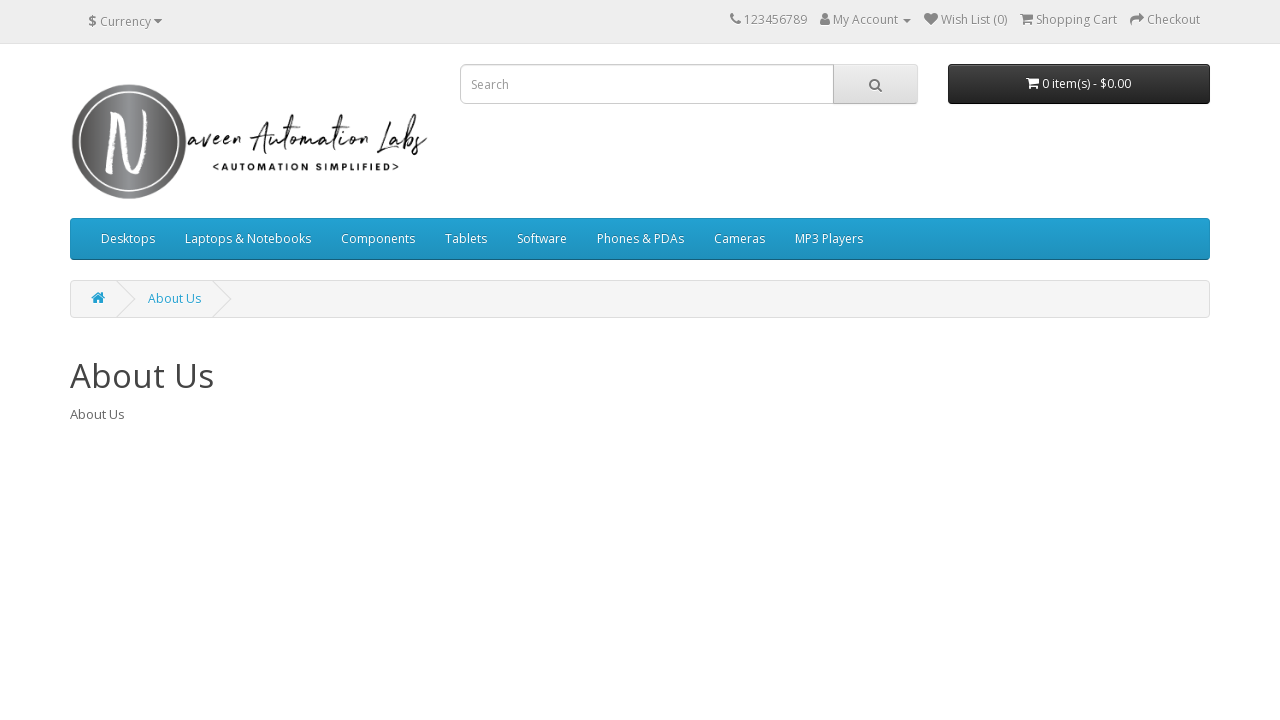